Tests the sorting algorithm page by entering a list of numbers into the input field and clicking the add button to verify alert behavior for valid/invalid inputs

Starting URL: https://gcallah.github.io/Algocynfas/

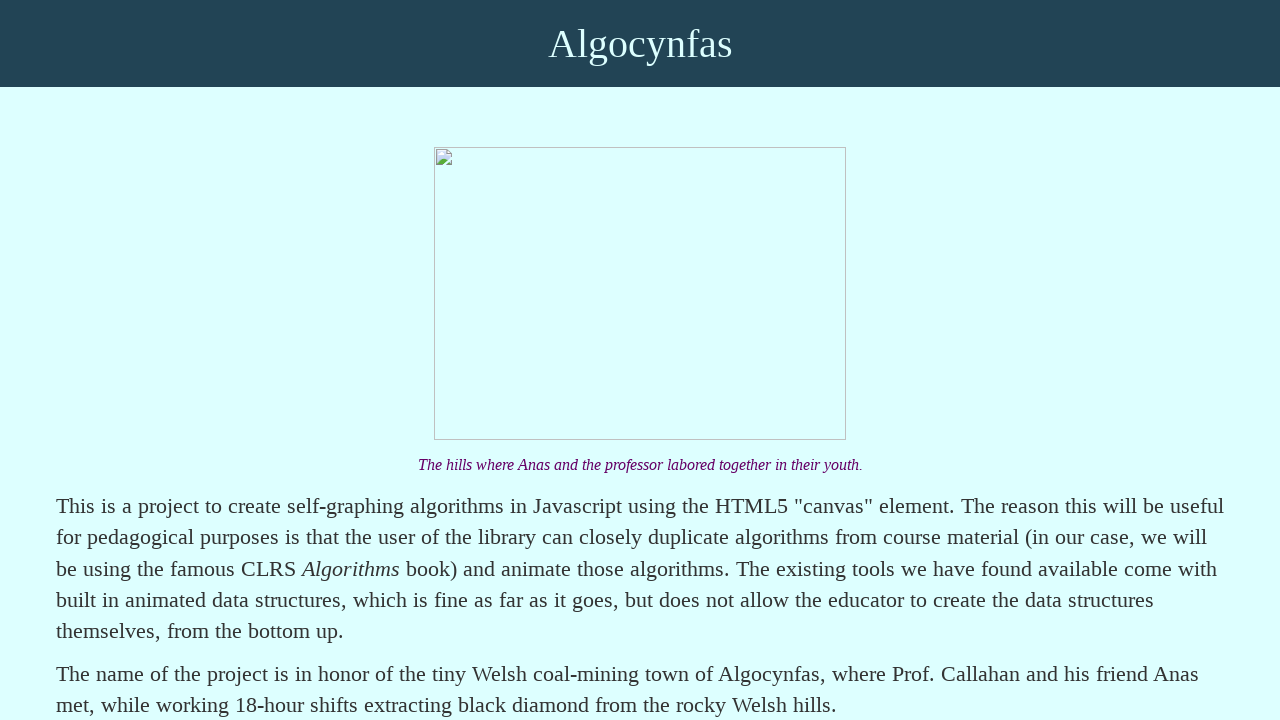

Clicked on Sorting Algorithms link at (197, 360) on text=Sorting Algorithms
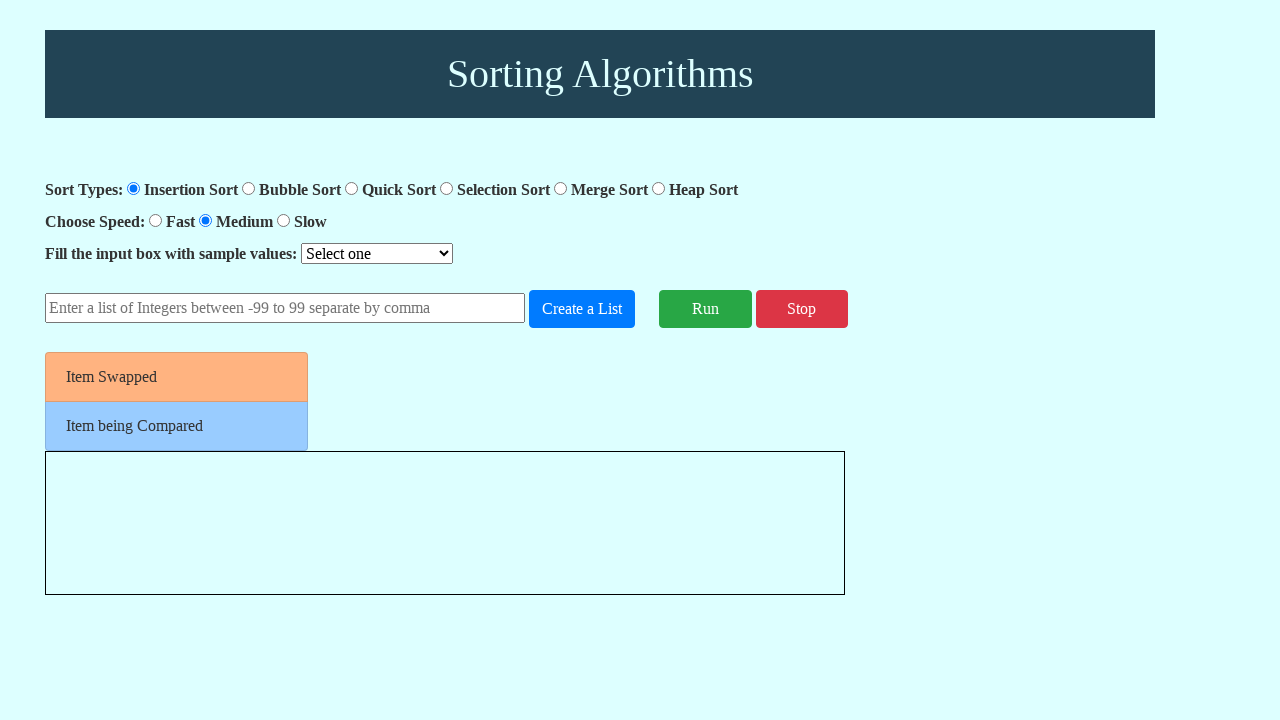

Input box #number-input is available
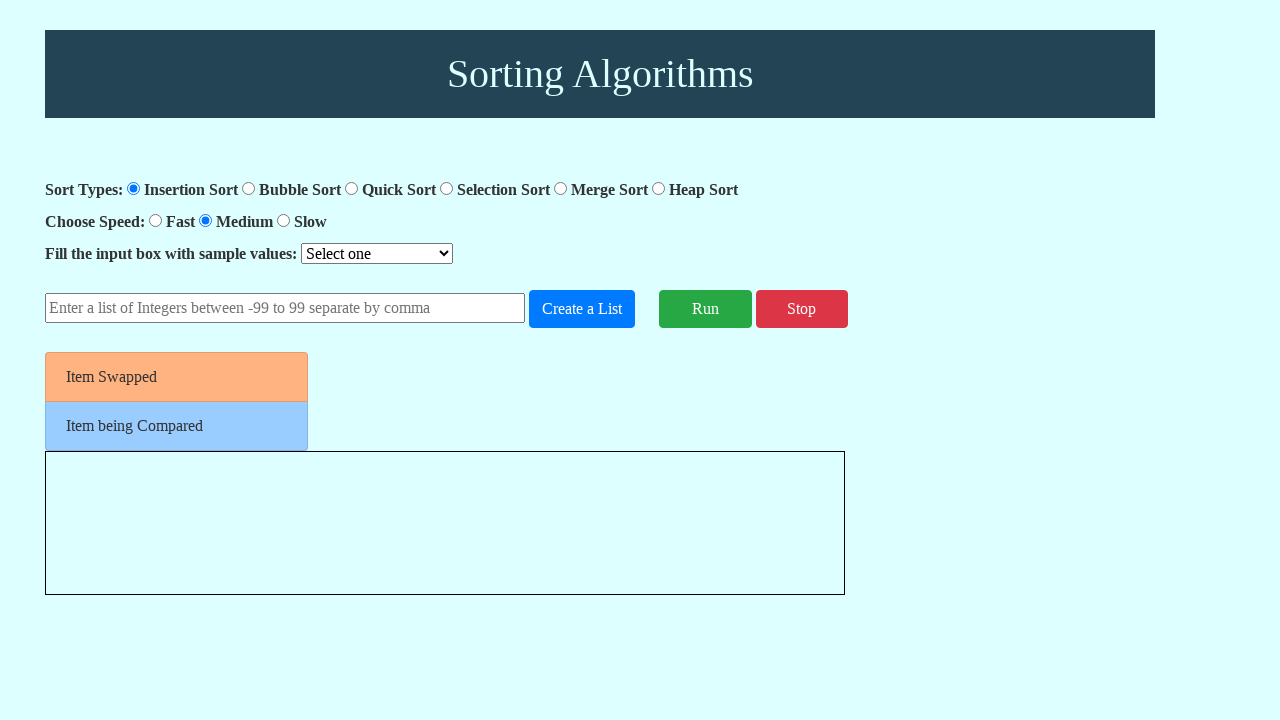

Filled number input field with '42,17,-33,85,9,61' on #number-input
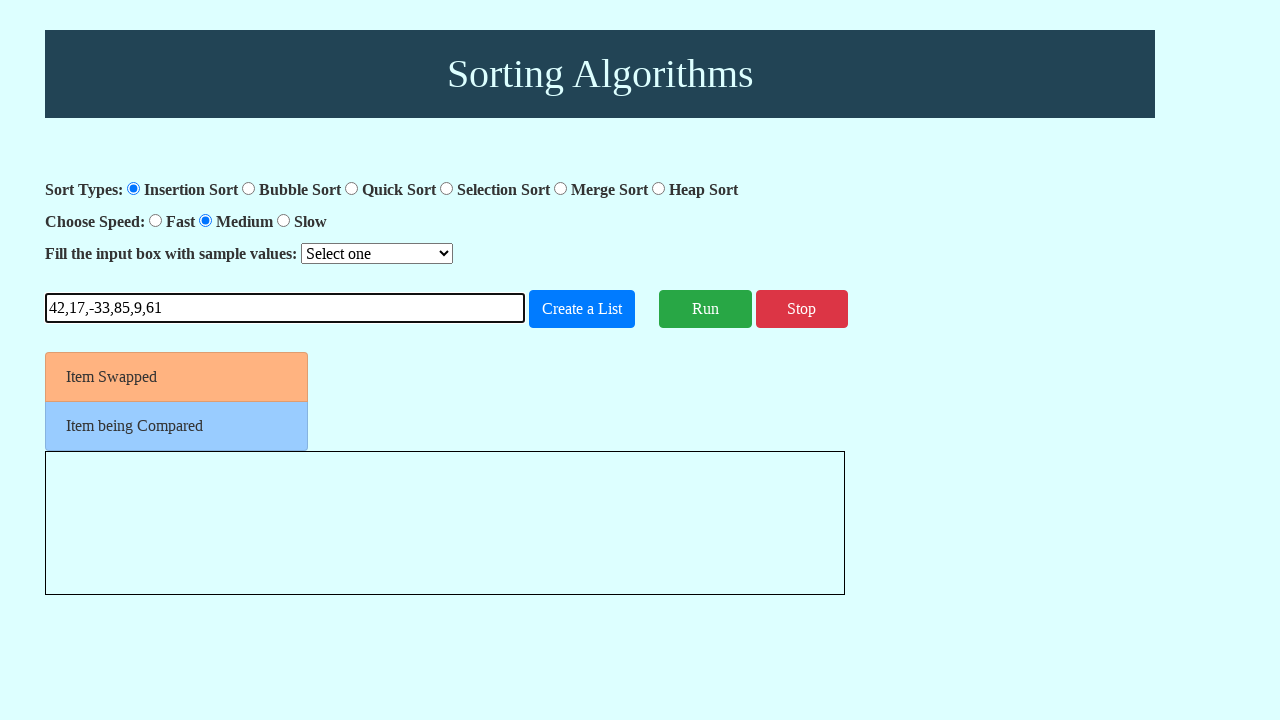

Clicked add number button at (582, 309) on #add-number-button
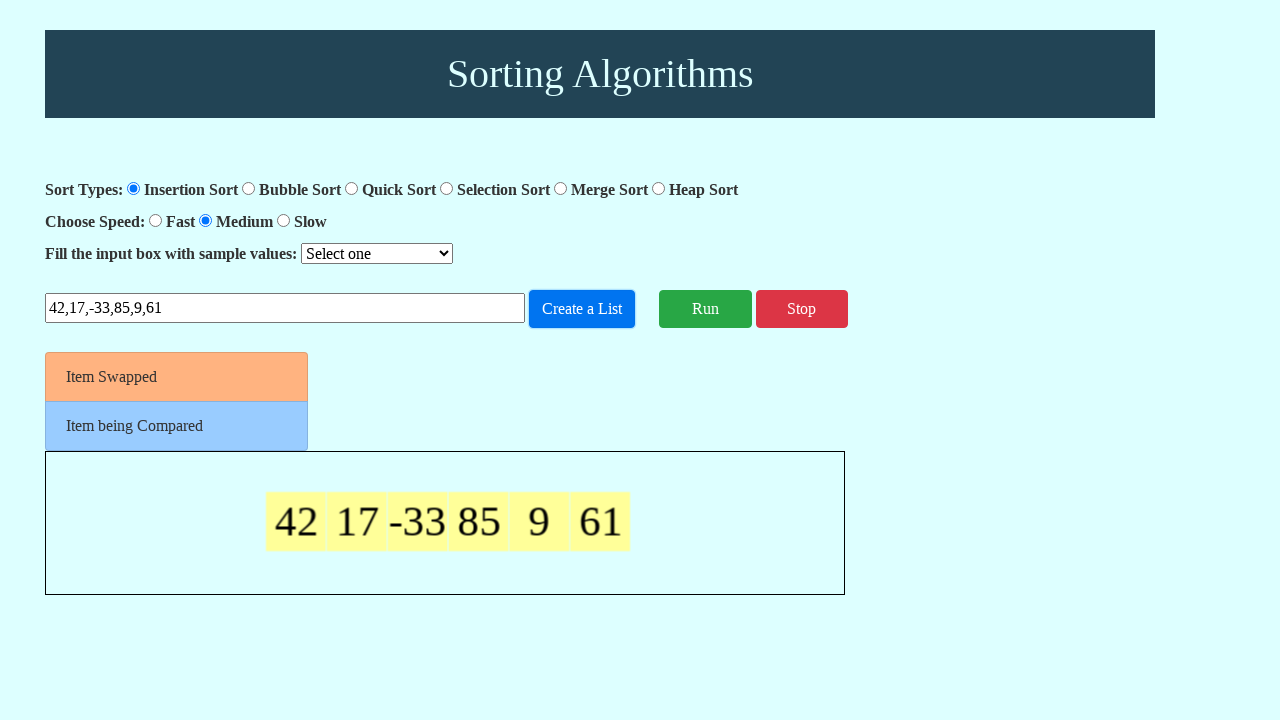

Set up alert dialog handler to accept alerts
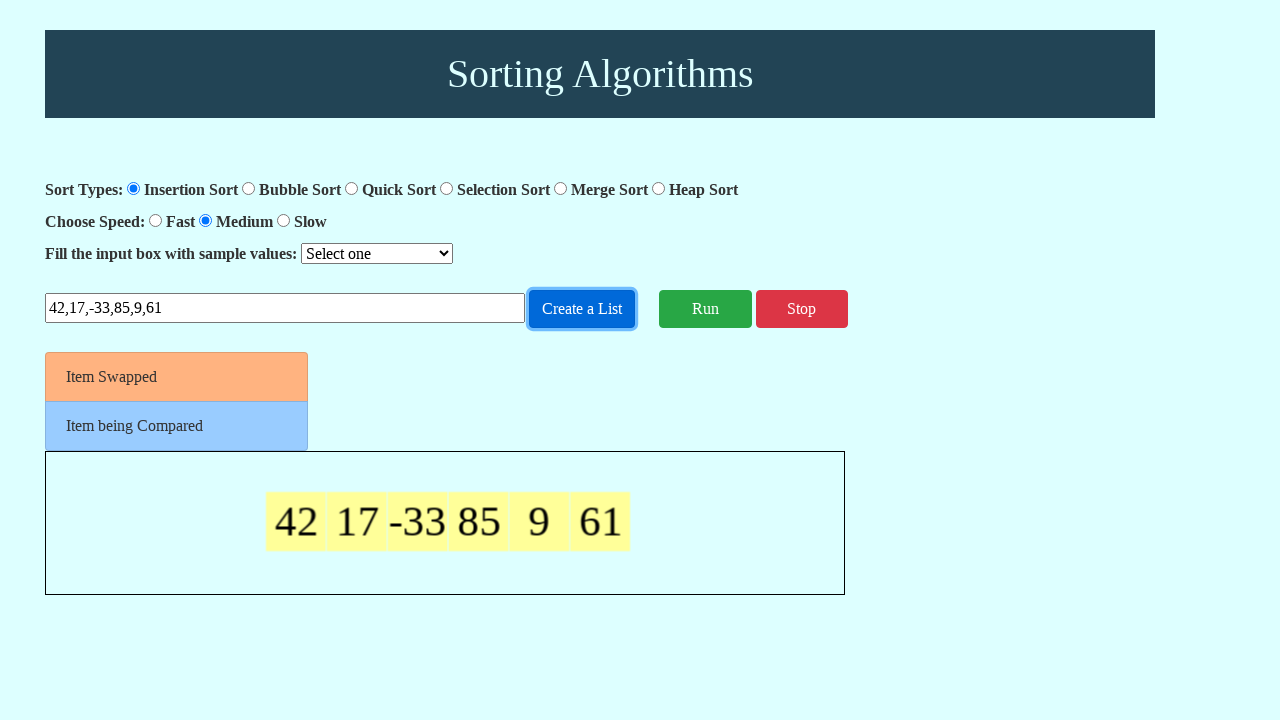

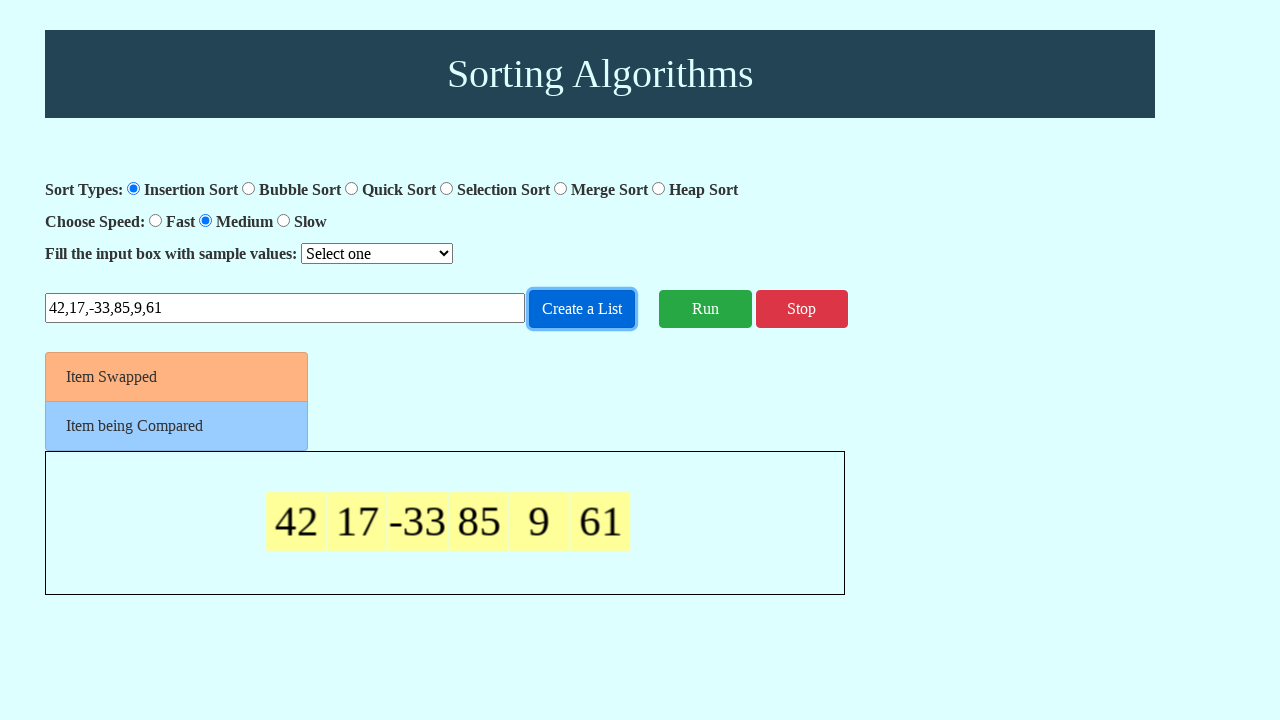